Tests dynamic properties on a page including color changes, element visibility after delay, and button enablement after delay

Starting URL: https://demoqa.com/dynamic-properties

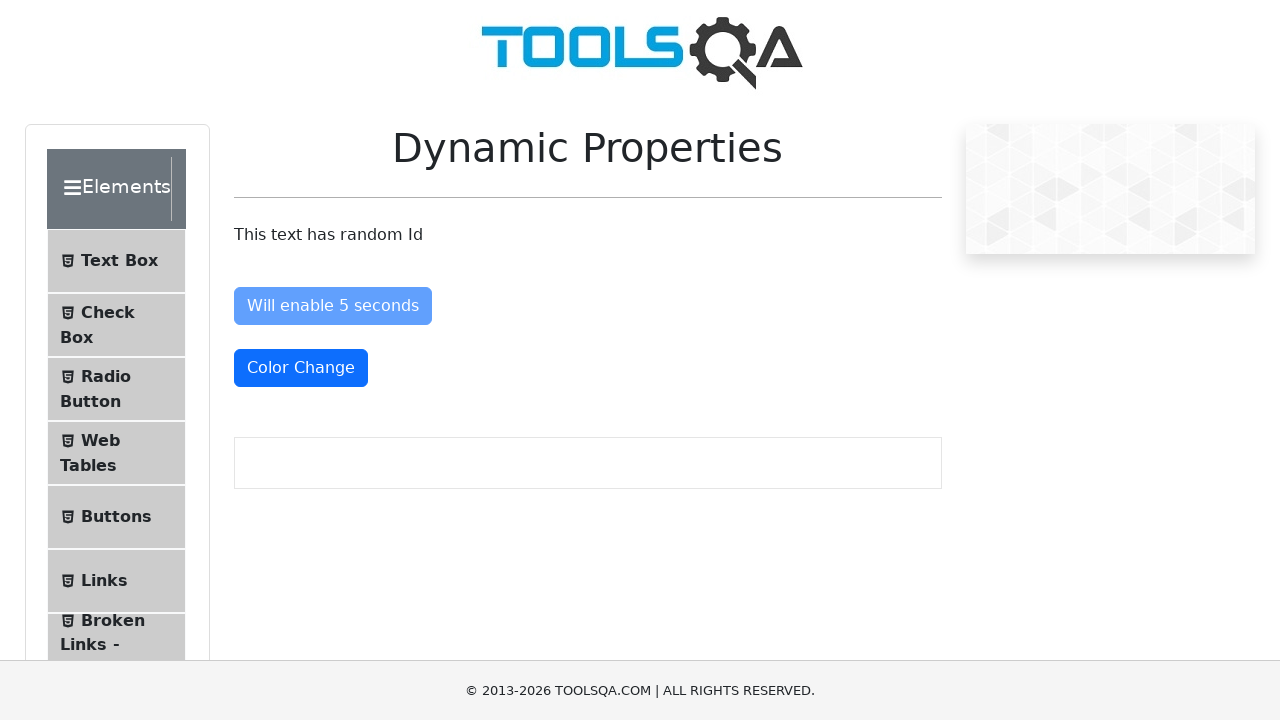

Located color change button element
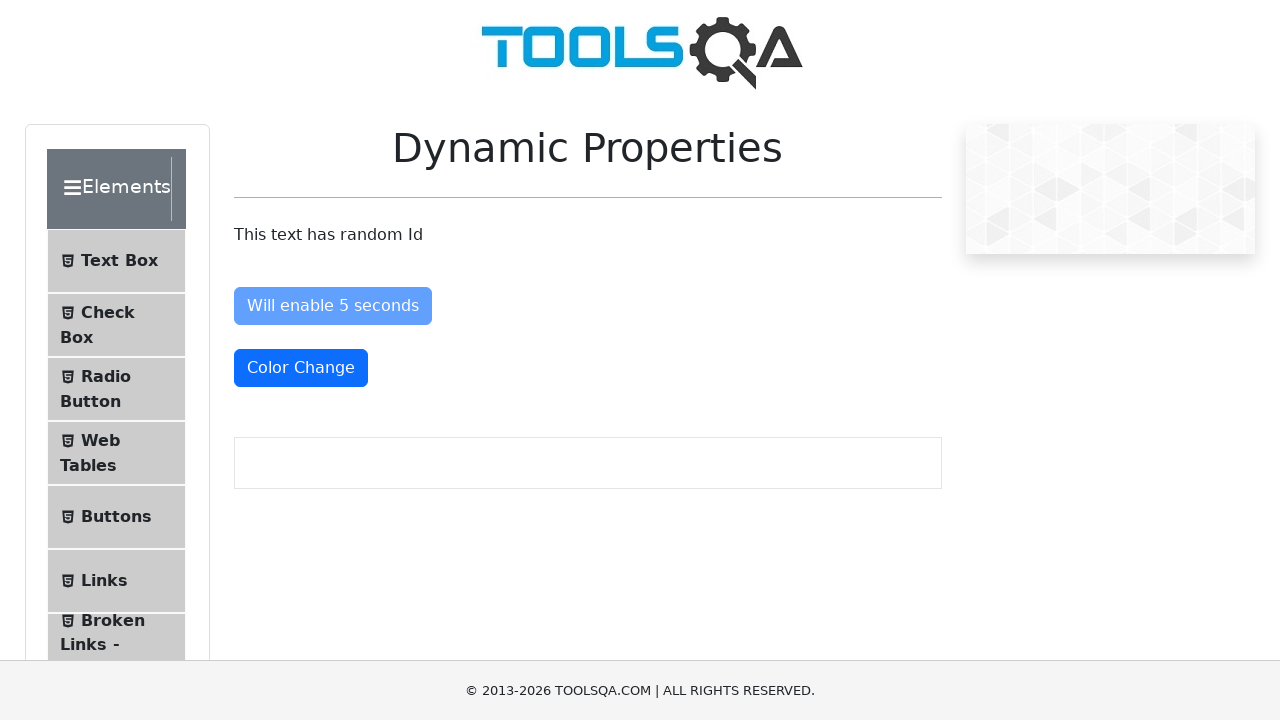

Evaluated initial color of button: rgb(255, 255, 255)
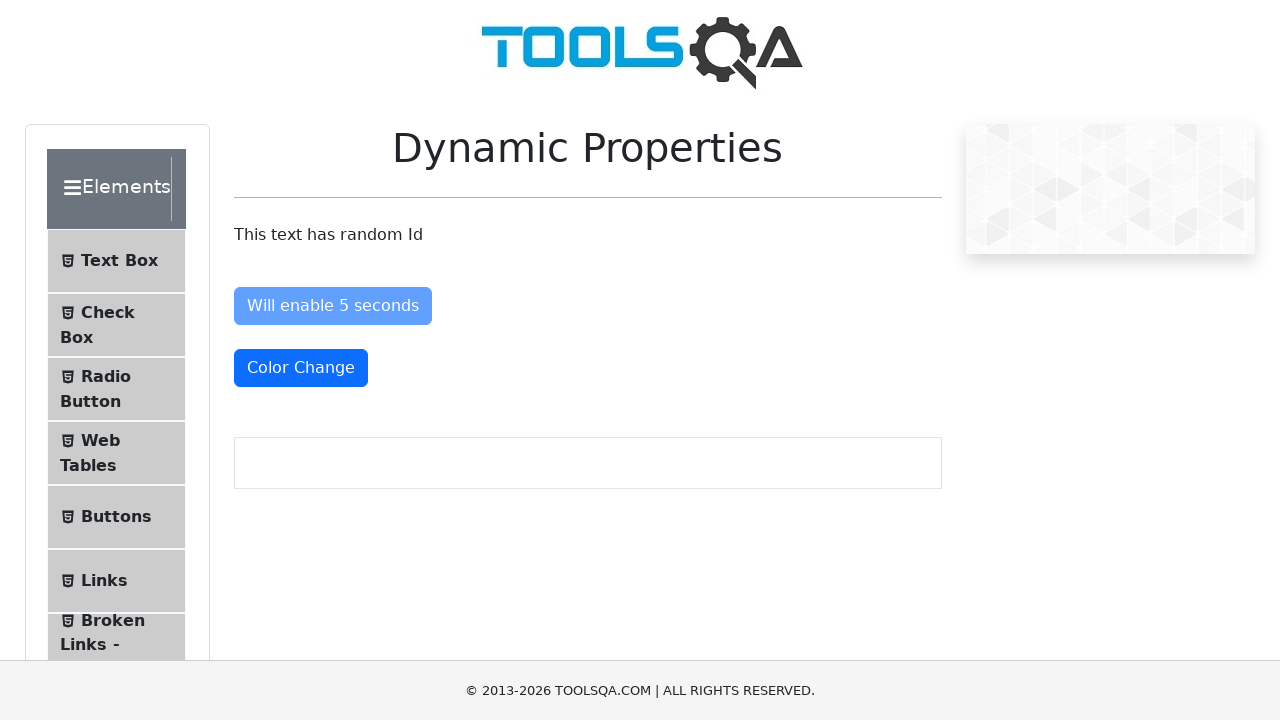

Waited for color change button to change color
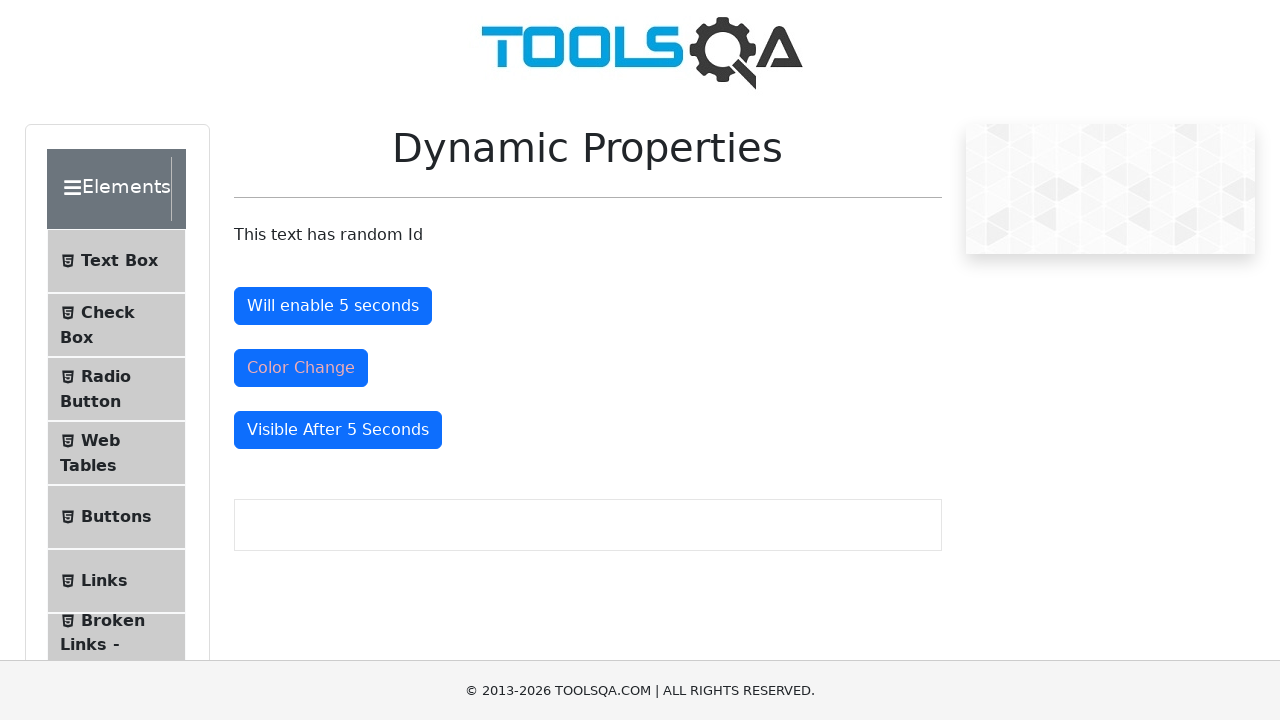

Evaluated new color of button: rgb(220, 53, 69)
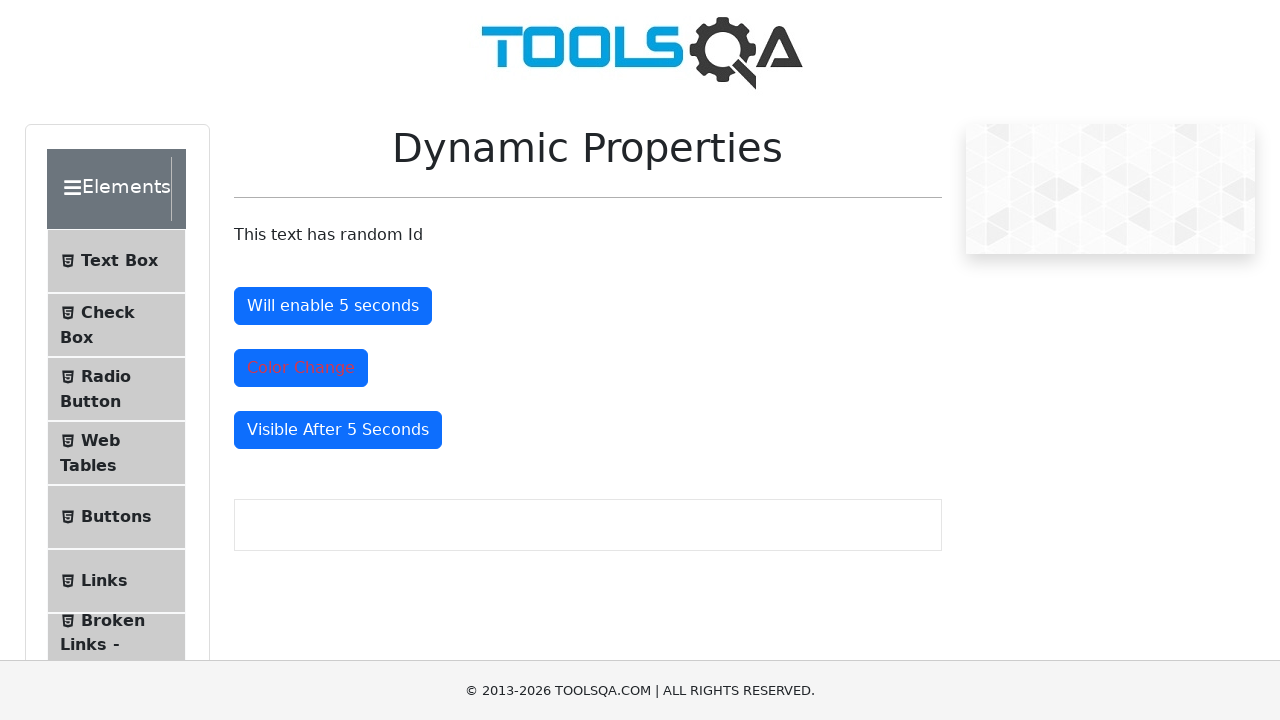

Waited for 'Visible After 5 seconds' button to become visible
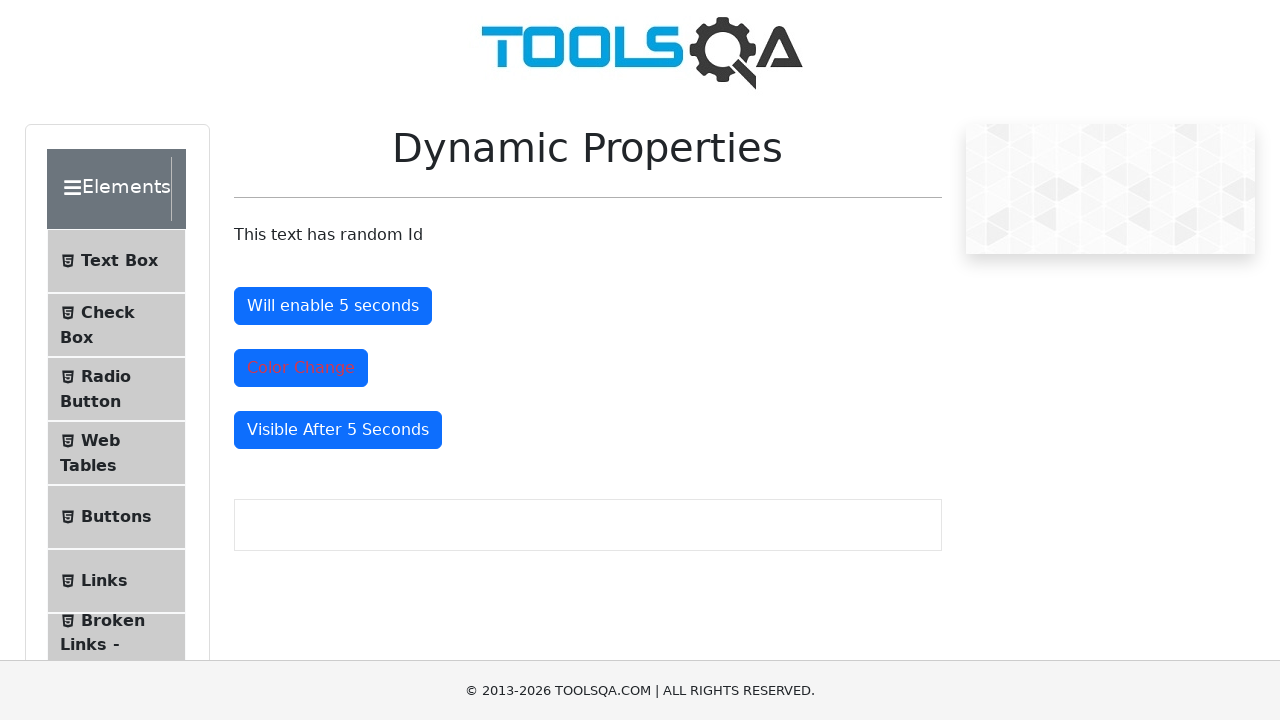

Located visible button with text: Visible After 5 Seconds
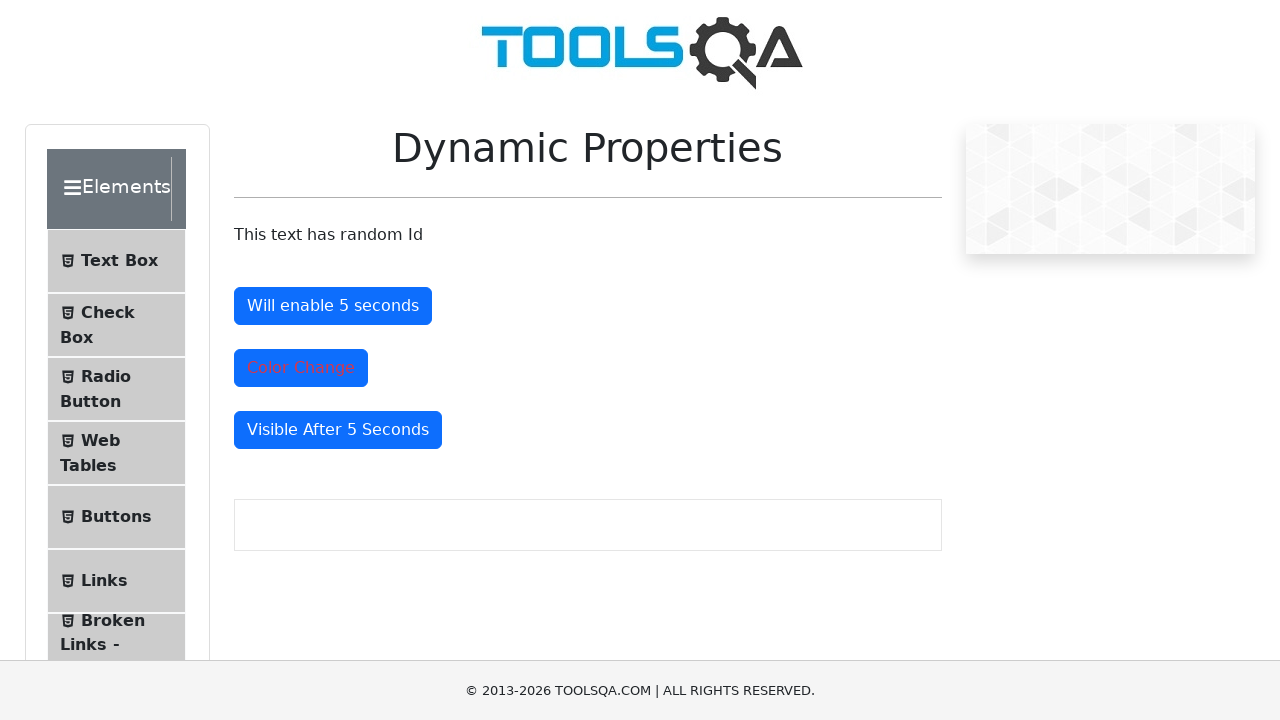

Waited for 'Will enable 5 seconds' button to become enabled
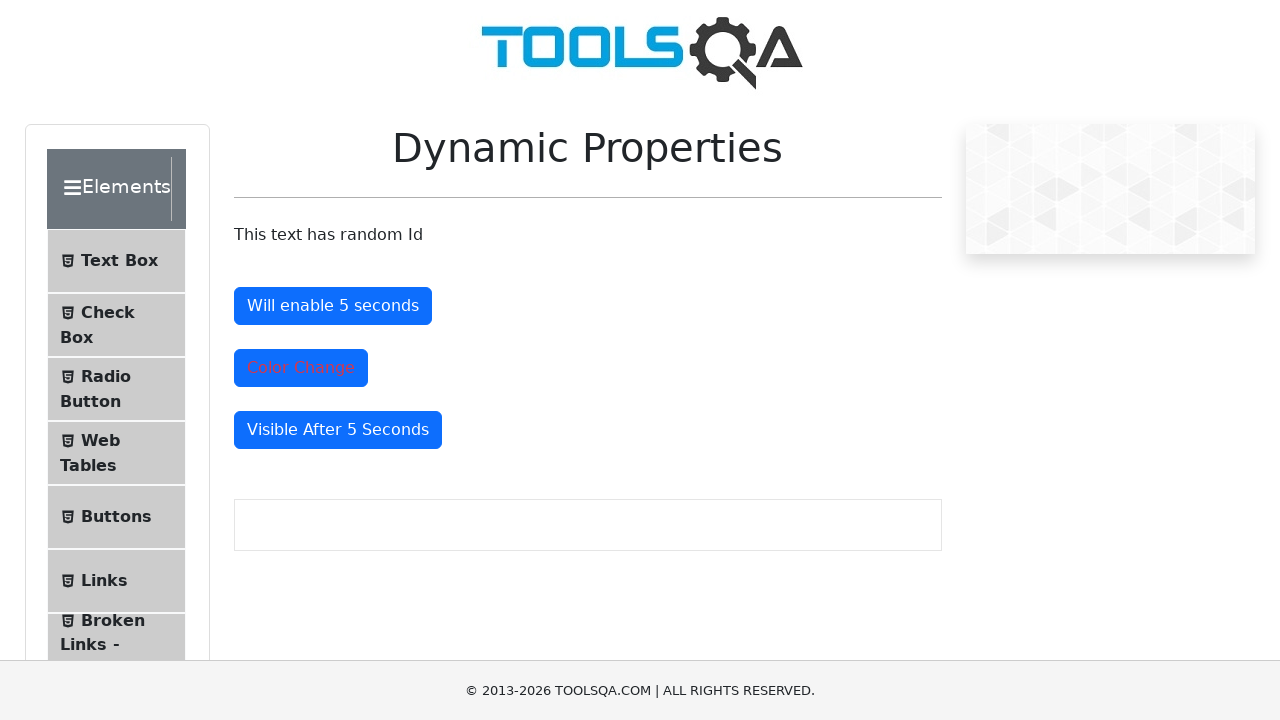

Located enabled button with text: Will enable 5 seconds
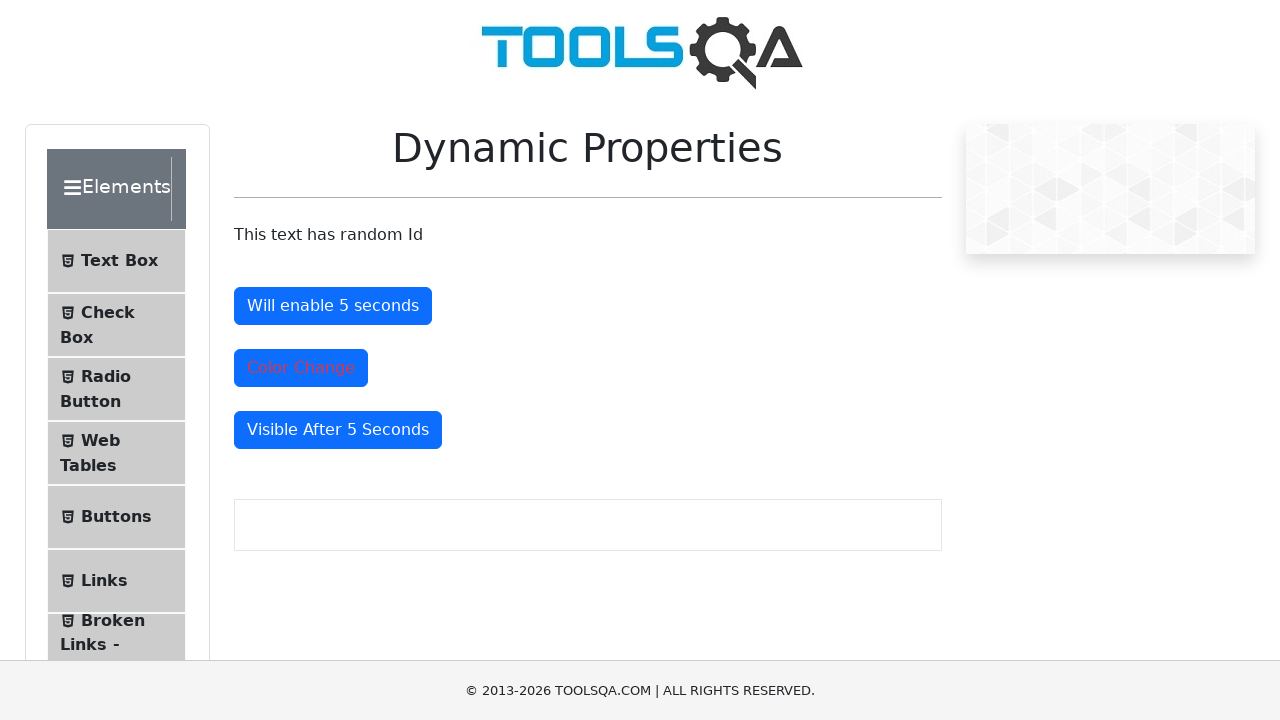

Found 0 elements with dynamic IDs
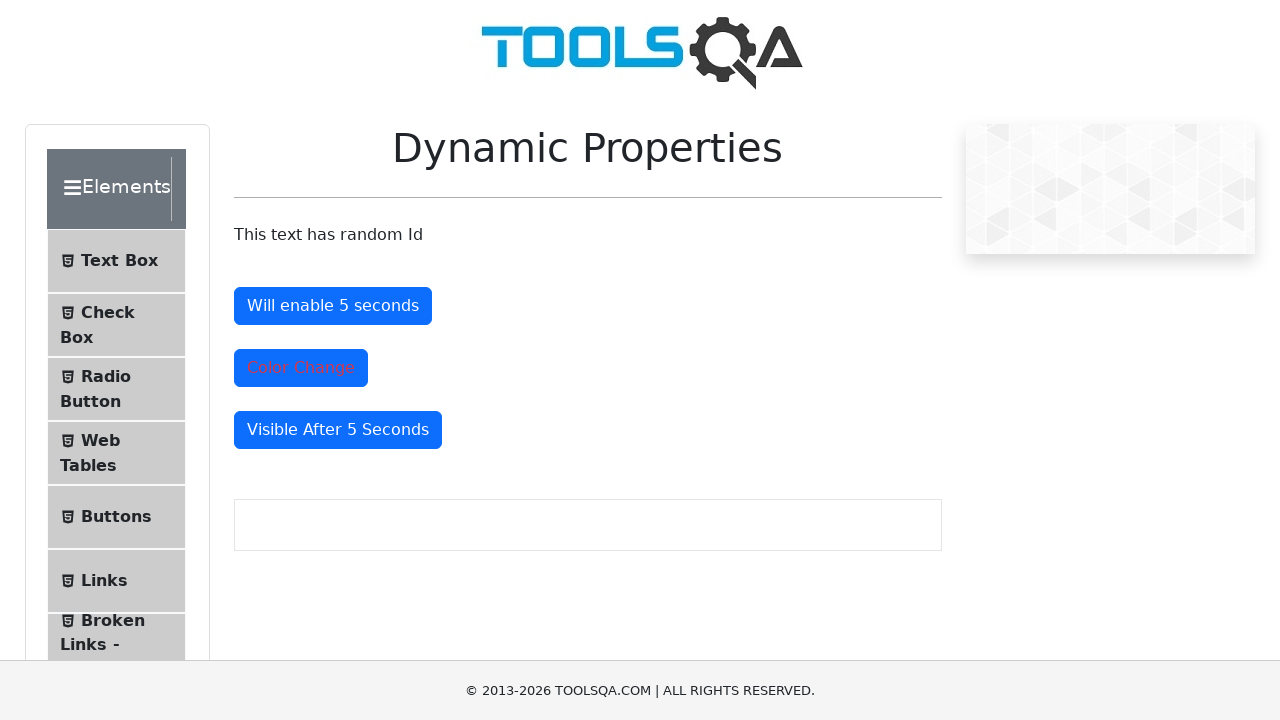

Found 1 images on the page
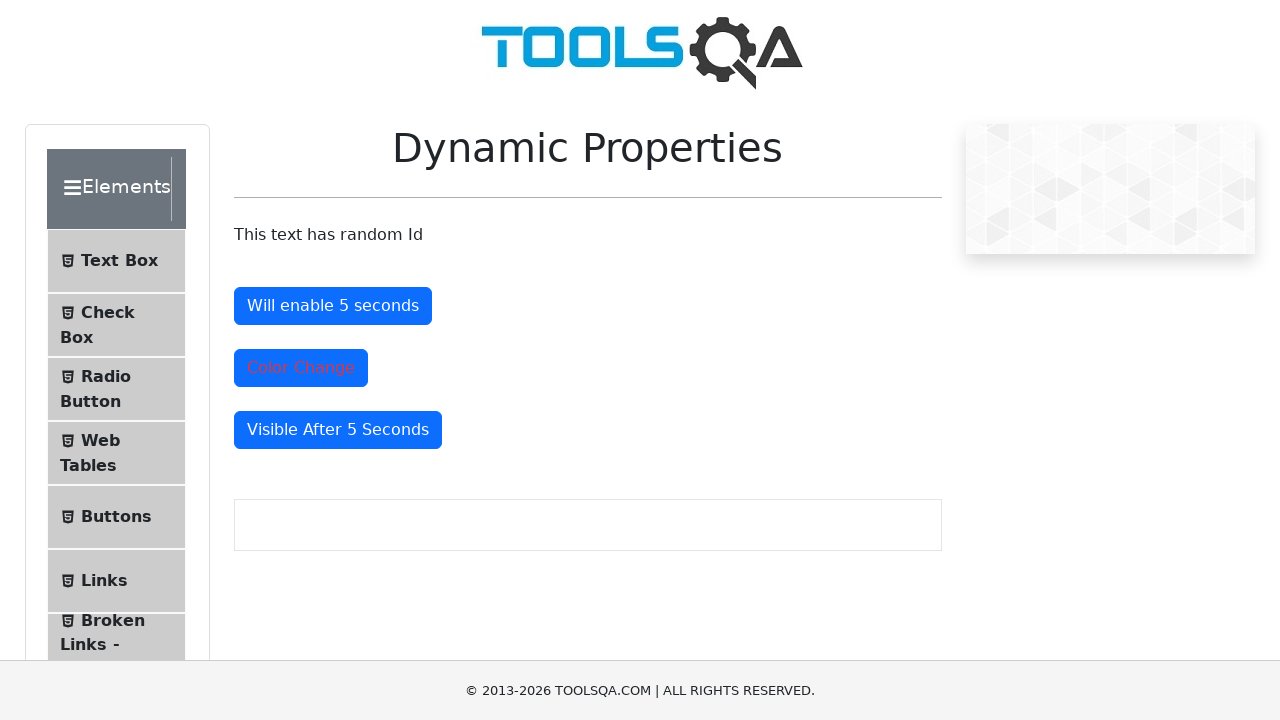

Found 34 links on the page
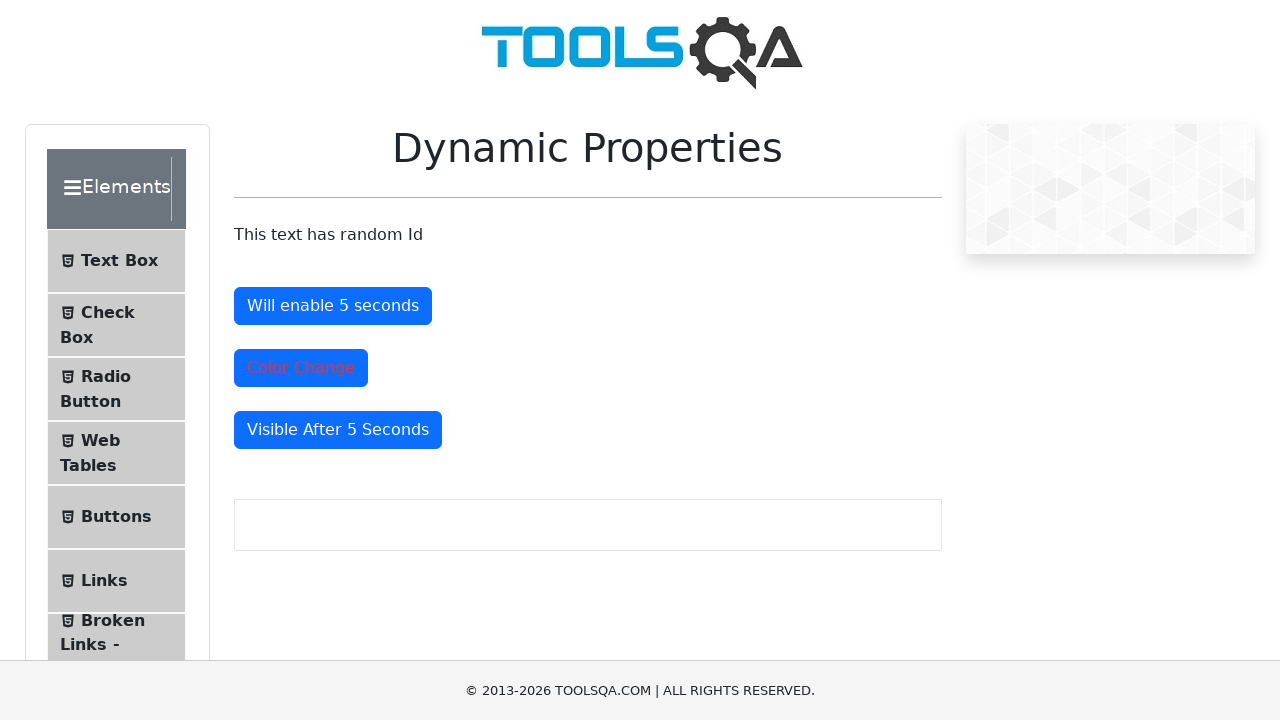

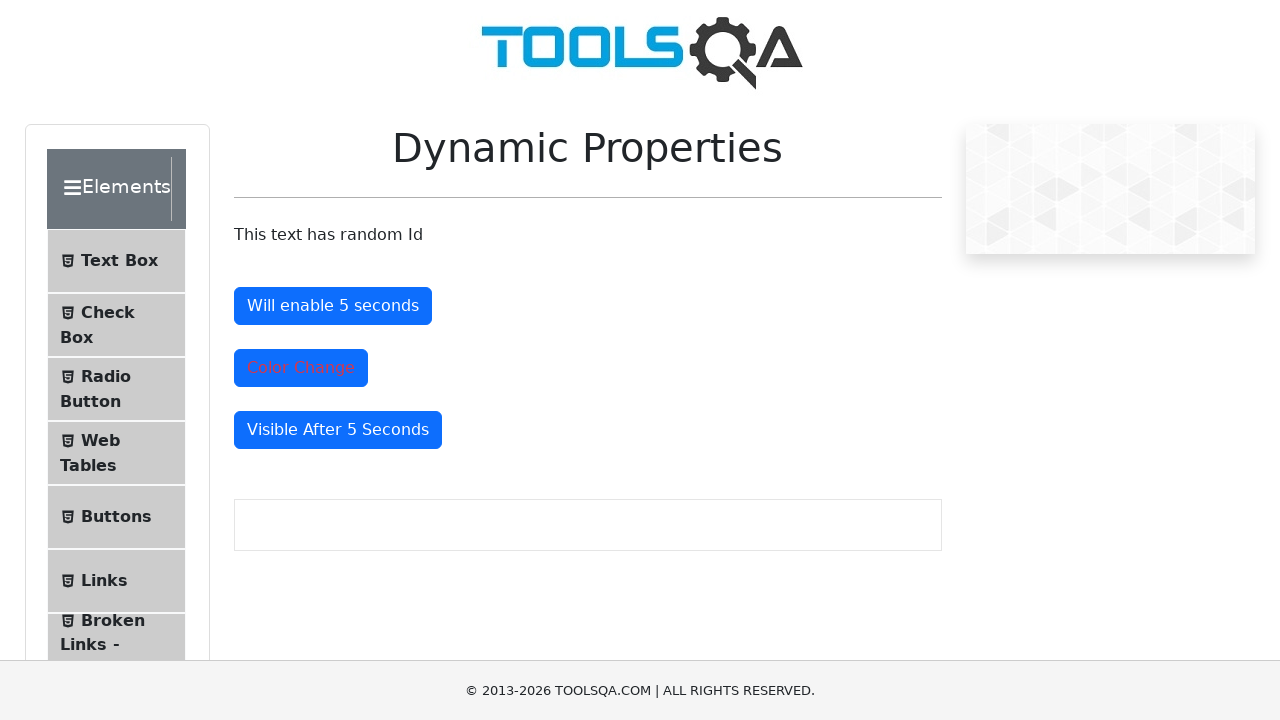